Tests newsletter subscription functionality on the home page by scrolling down and subscribing with email

Starting URL: http://automationexercise.com

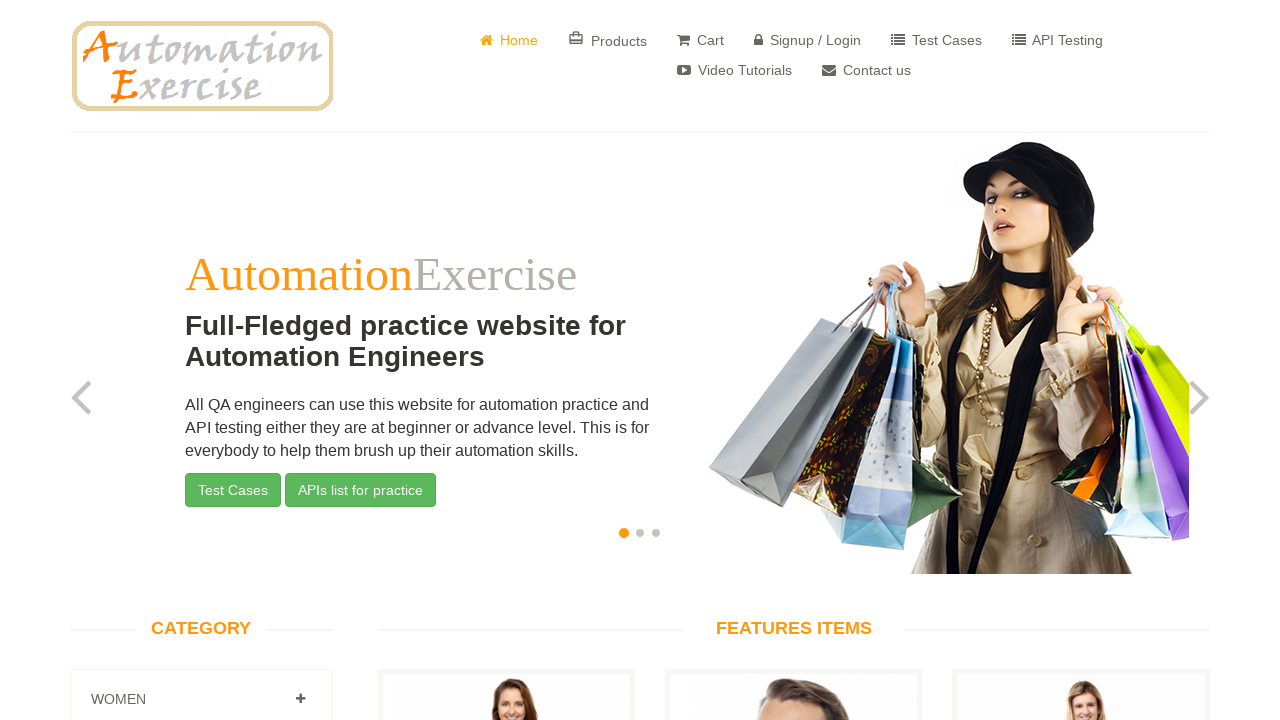

Scrolled to bottom of home page
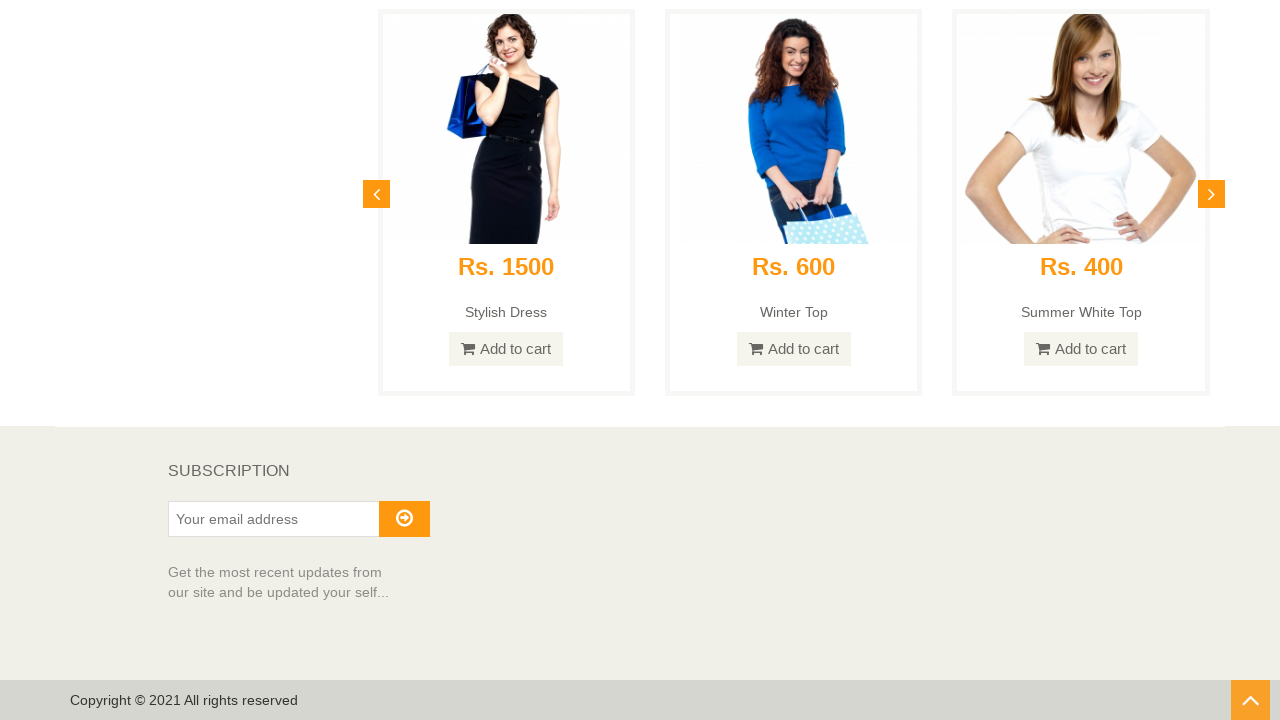

Newsletter subscription section loaded
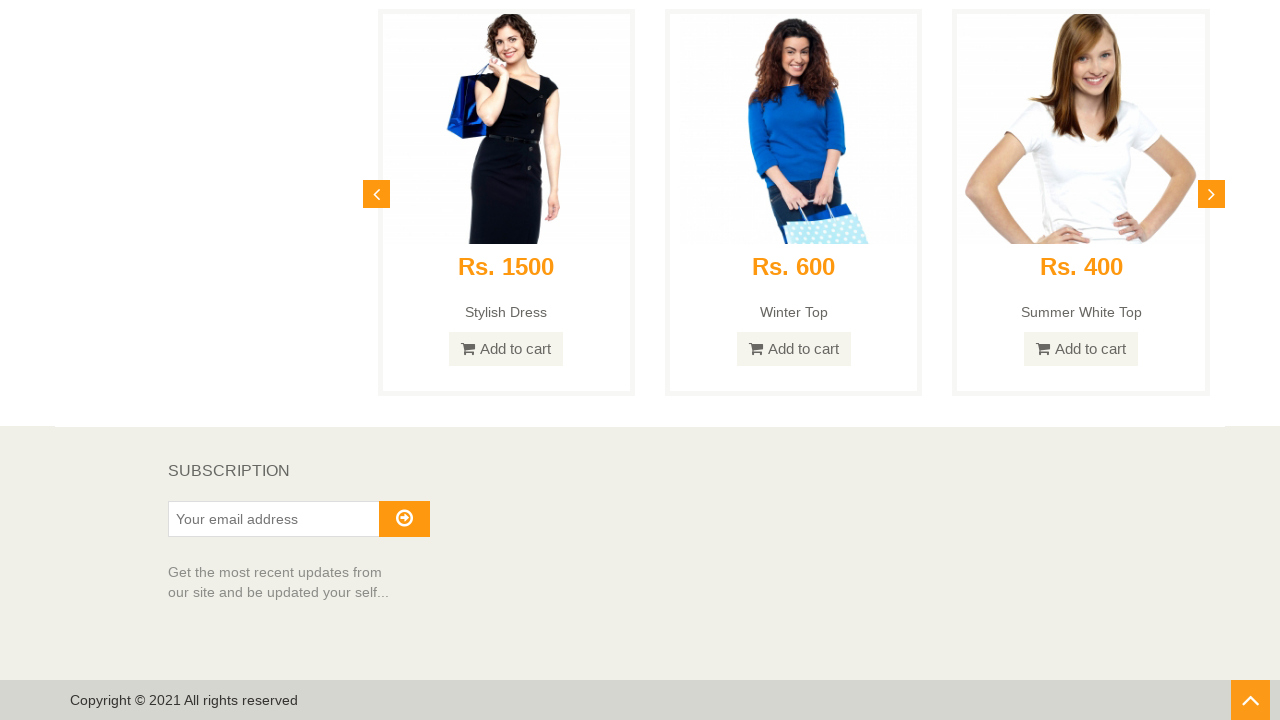

Entered email 'testuser@example.com' in subscription field on #susbscribe_email
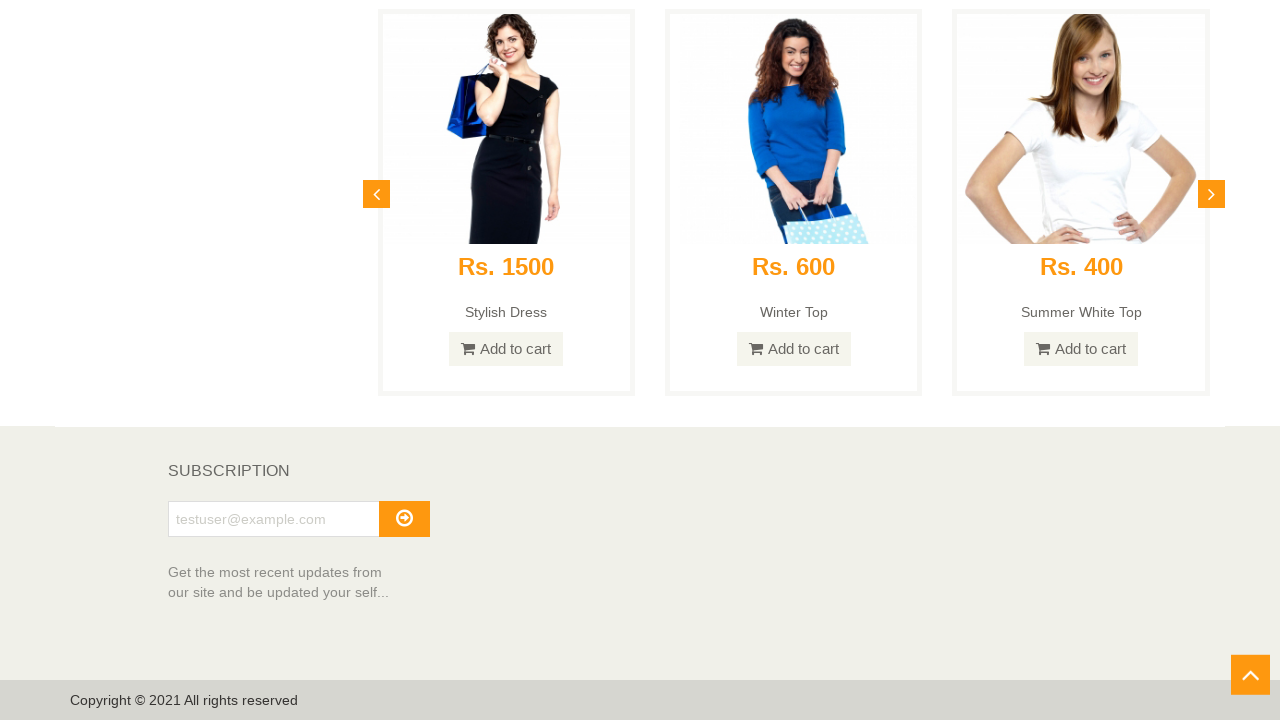

Clicked subscribe button at (404, 519) on #subscribe
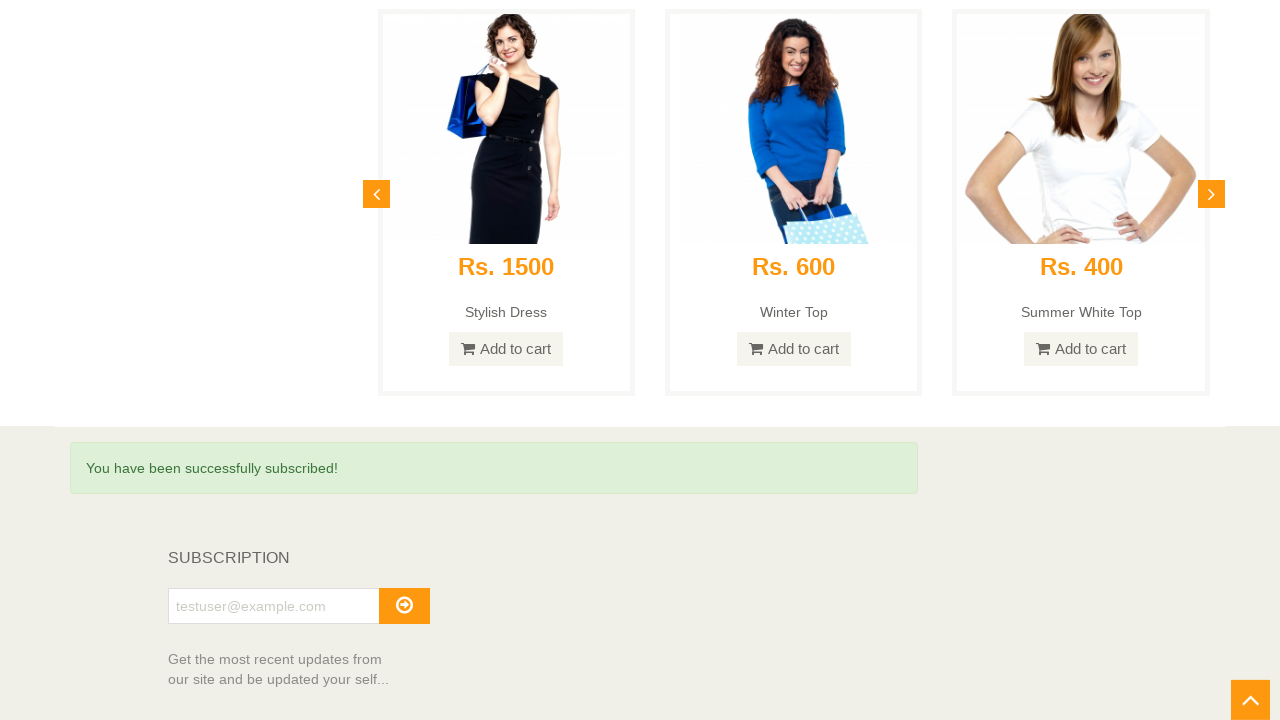

Newsletter subscription success message appeared
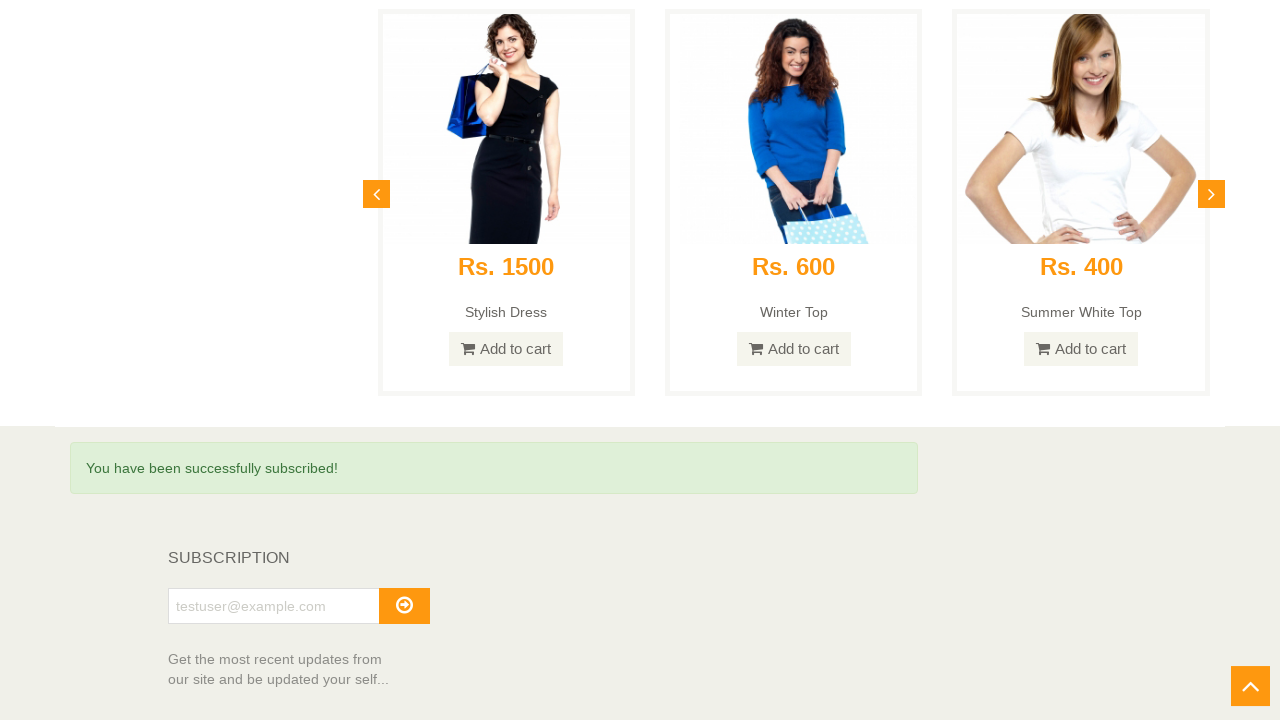

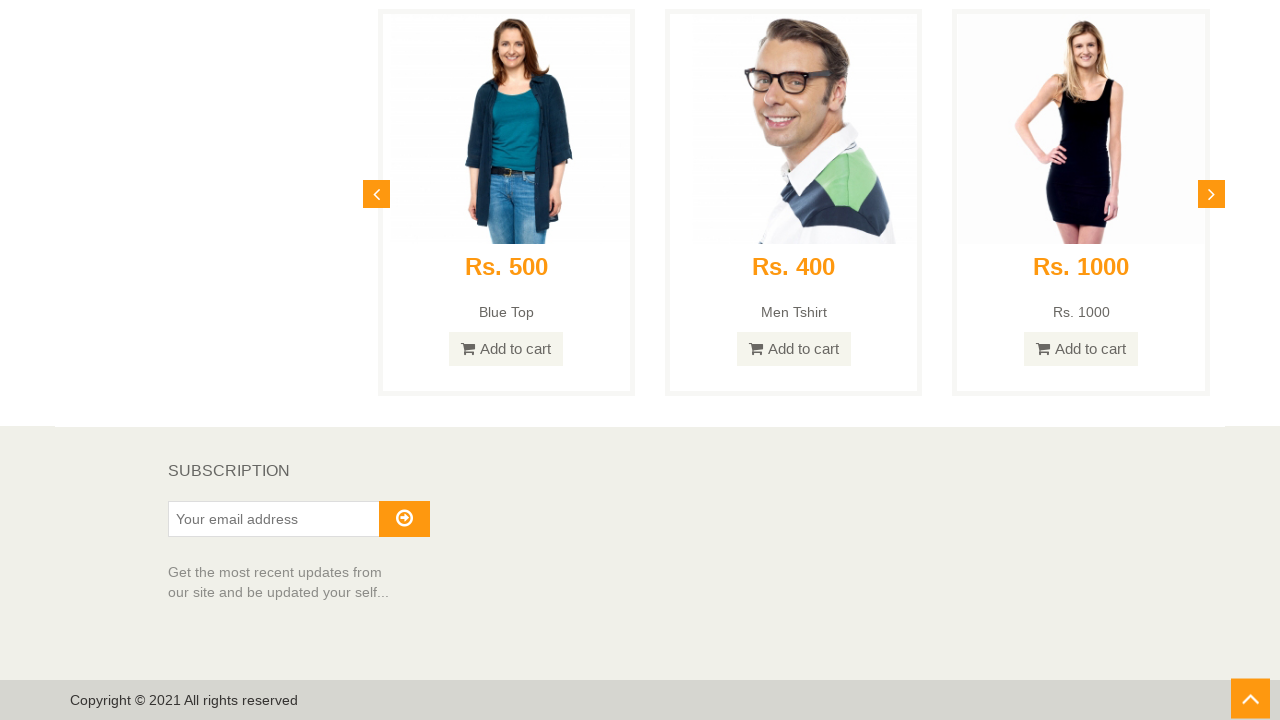